Tests the practice form on DemoQA website by filling out first name, last name, gender, phone number, hobby, and address, then submitting and verifying the confirmation modal

Starting URL: https://demoqa.com/automation-practice-form

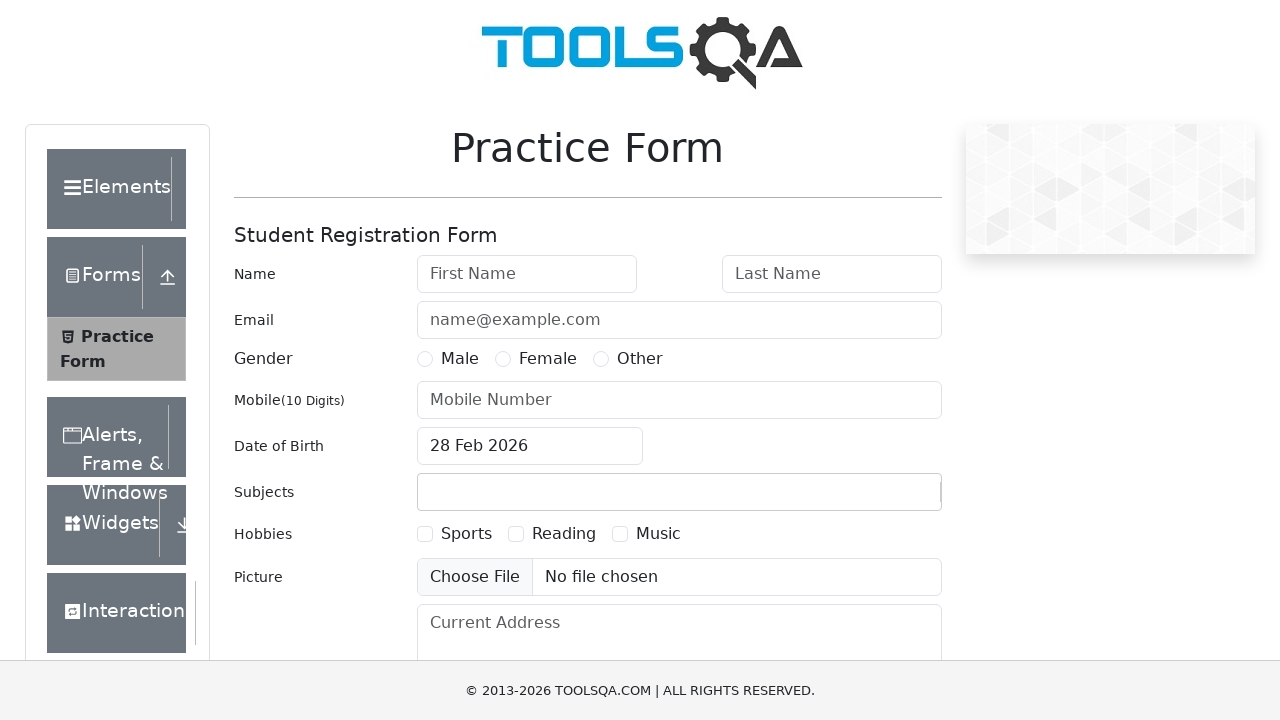

Filled first name field with 'Yevgeniya' on #firstName
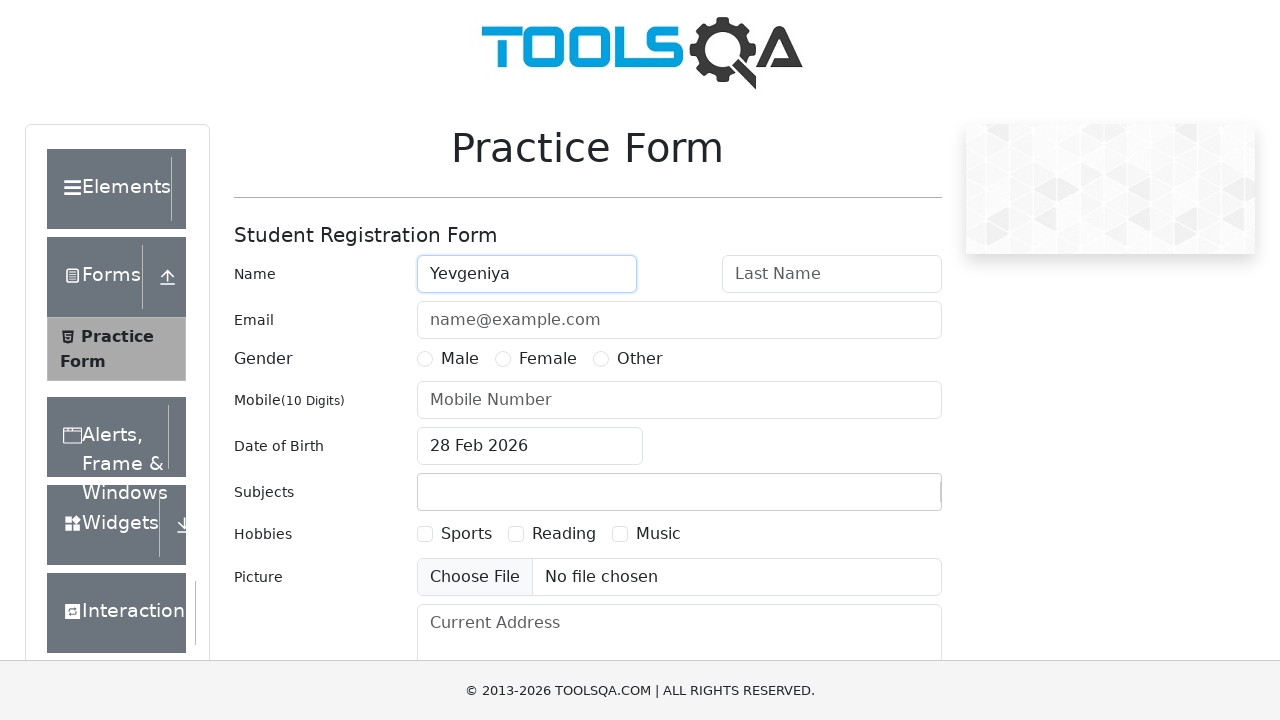

Filled last name field with 'Rudenko' on #lastName
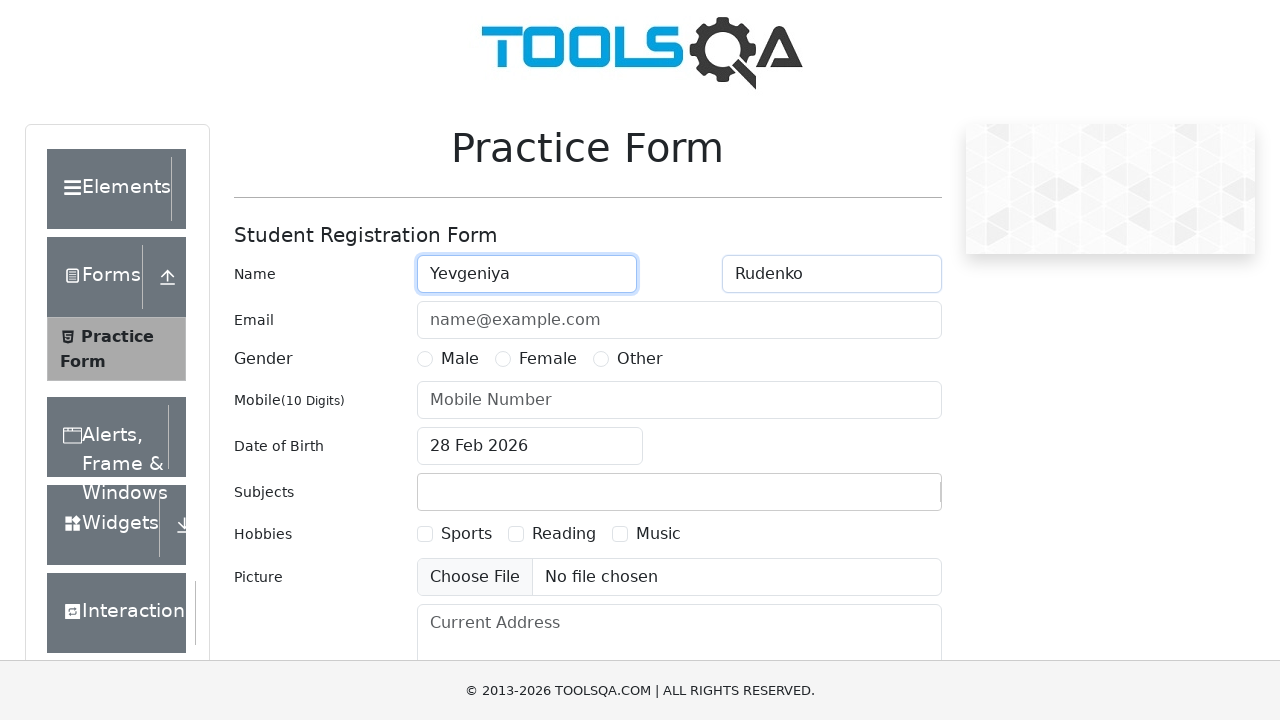

Selected Female gender option
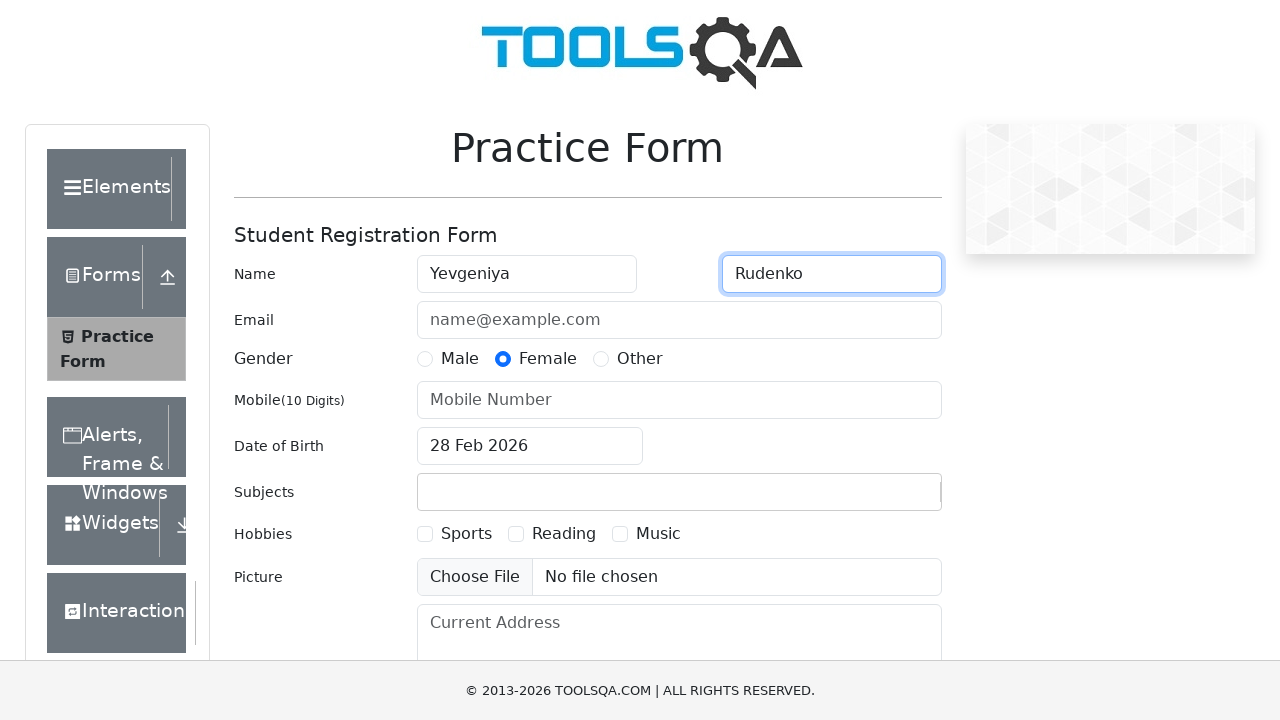

Filled mobile phone number with '0123456789' on #userNumber
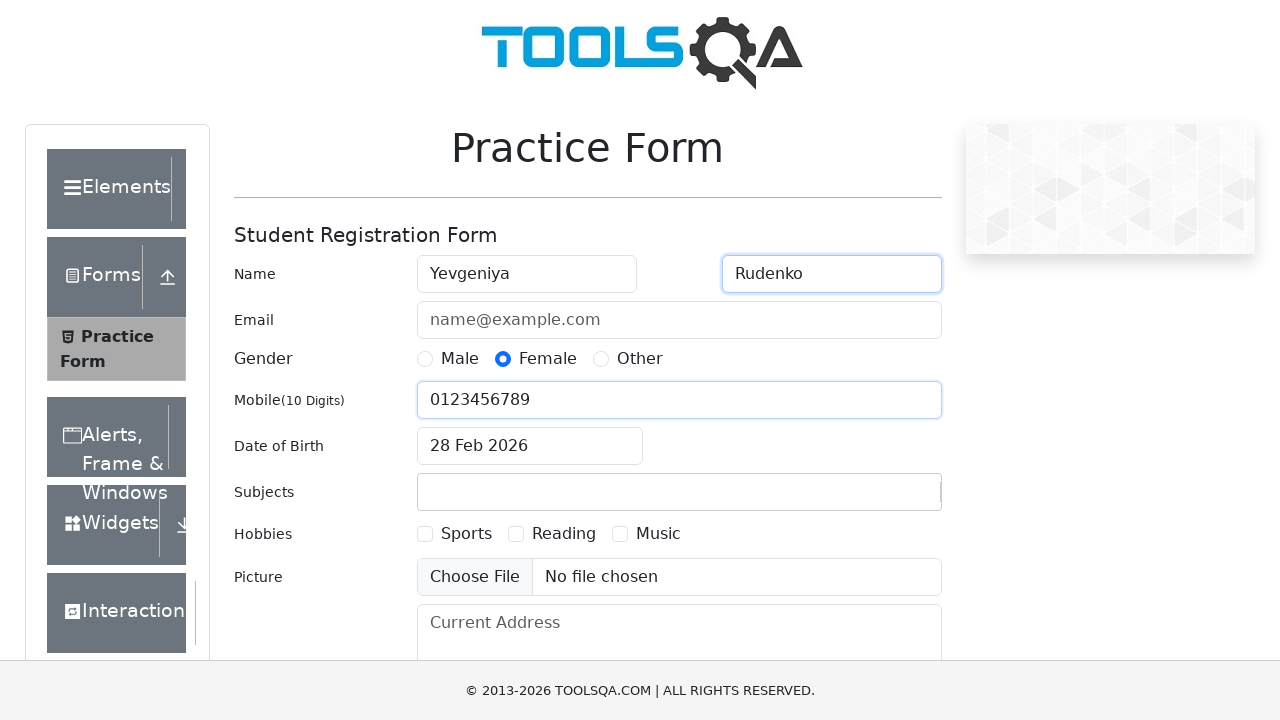

Selected Sports hobby checkbox
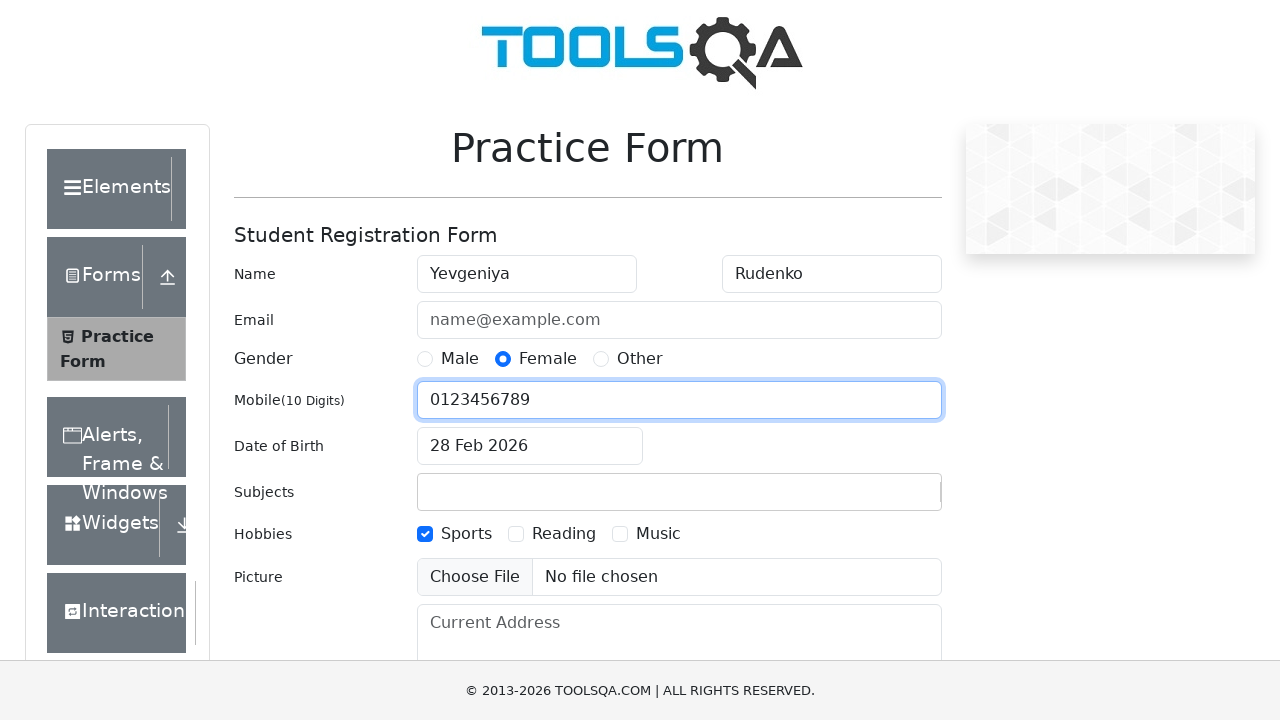

Filled address field with '11 Washington St., Seattle, WA, 56043' on #currentAddress
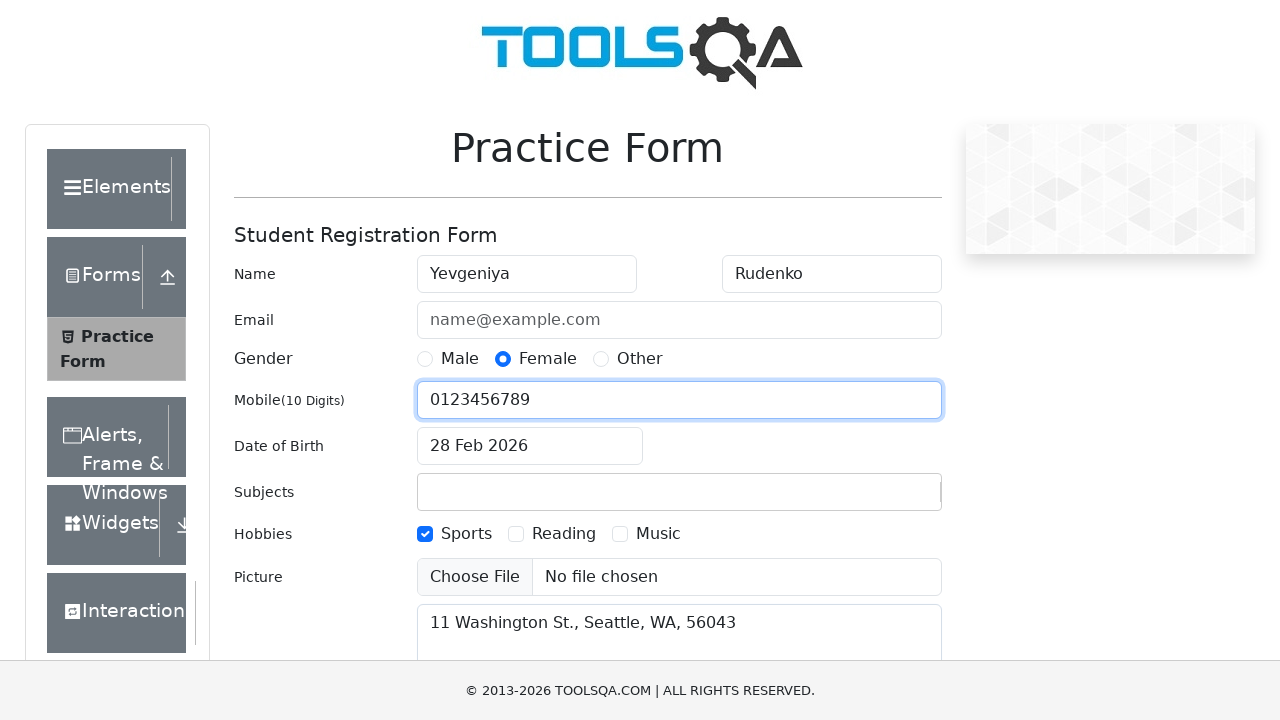

Clicked submit button to submit the practice form
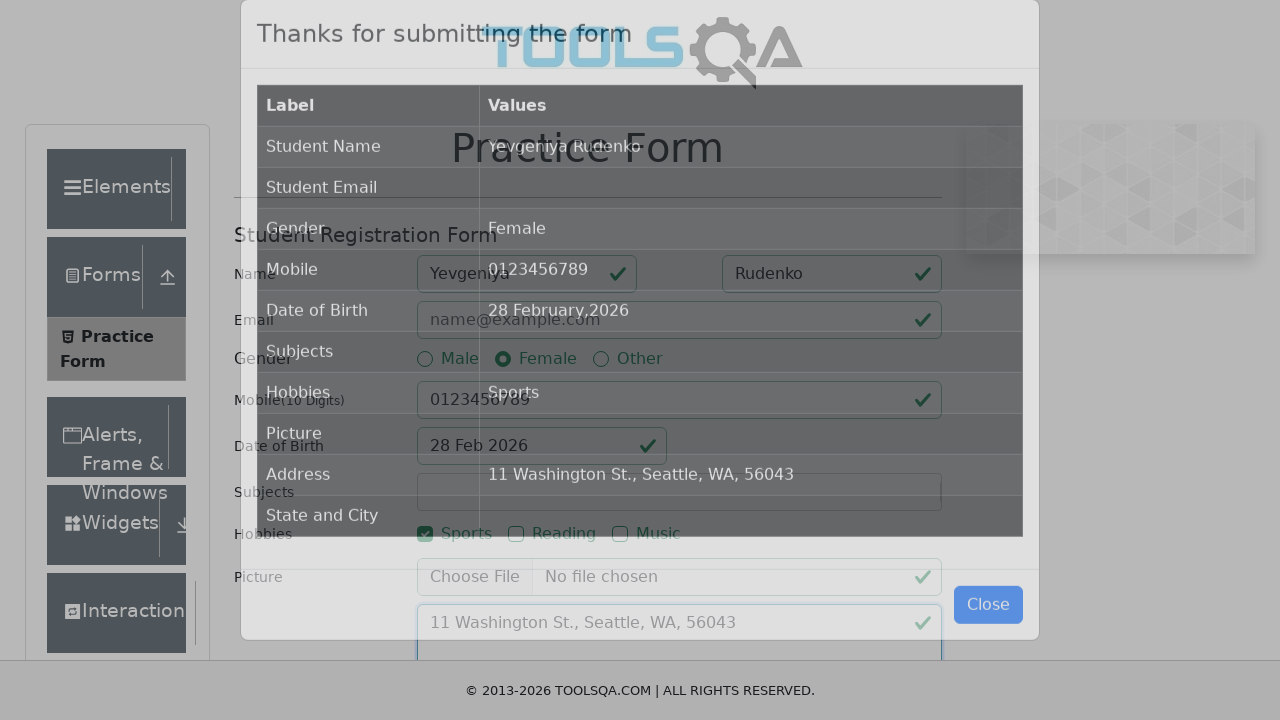

Confirmation modal appeared with submission details
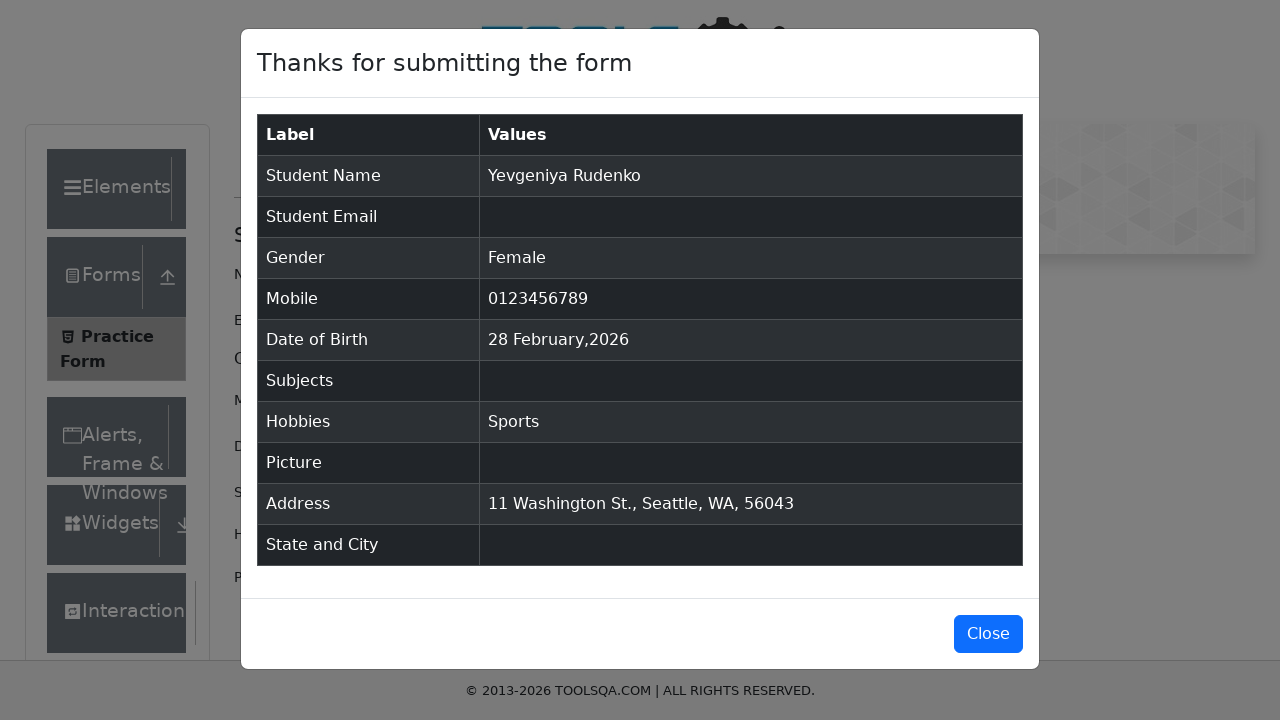

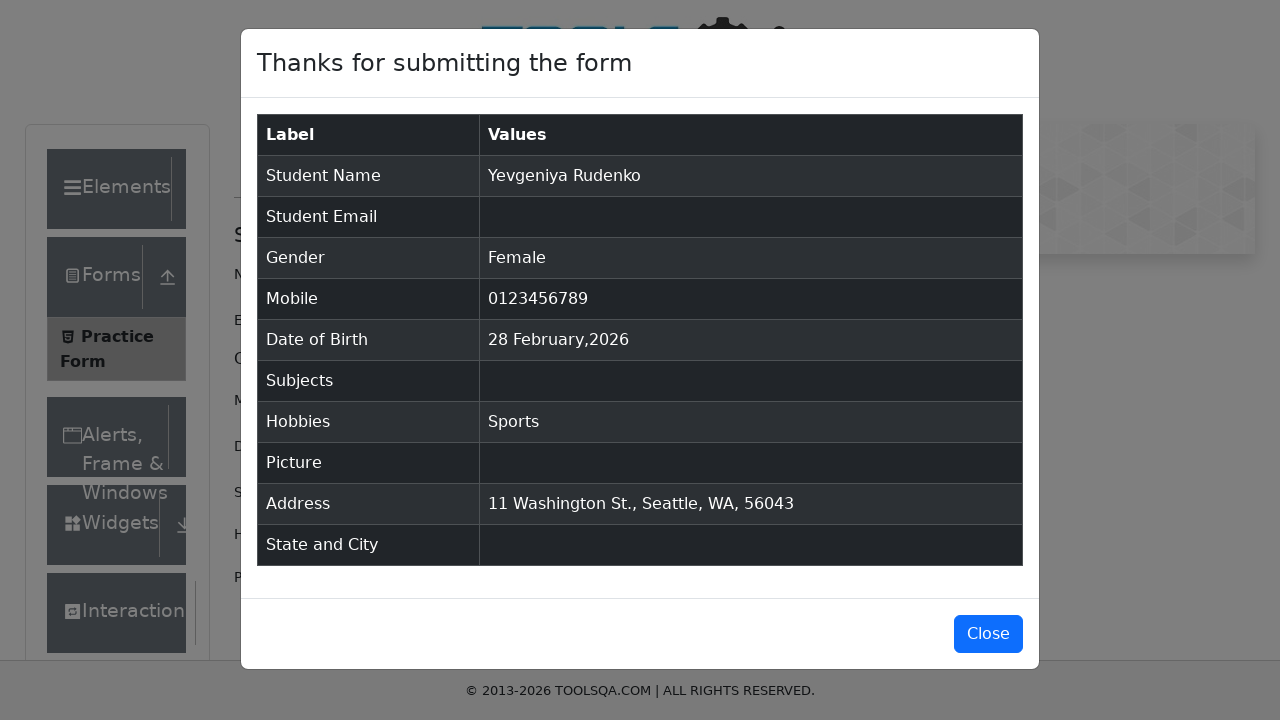